Tests browser navigation functionality by navigating to two different websites, then using back, forward, and refresh navigation actions

Starting URL: https://www.krafttechnologie.com/

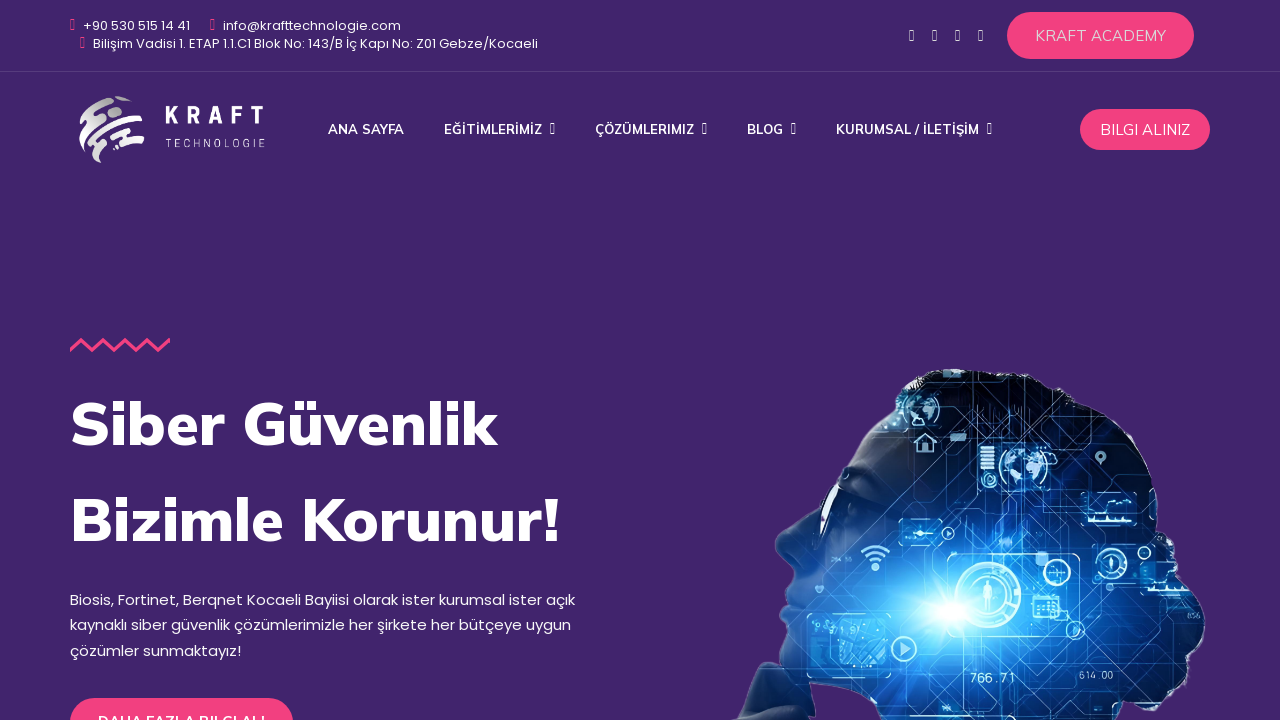

Navigated to https://www.eurotechstudy.com/en
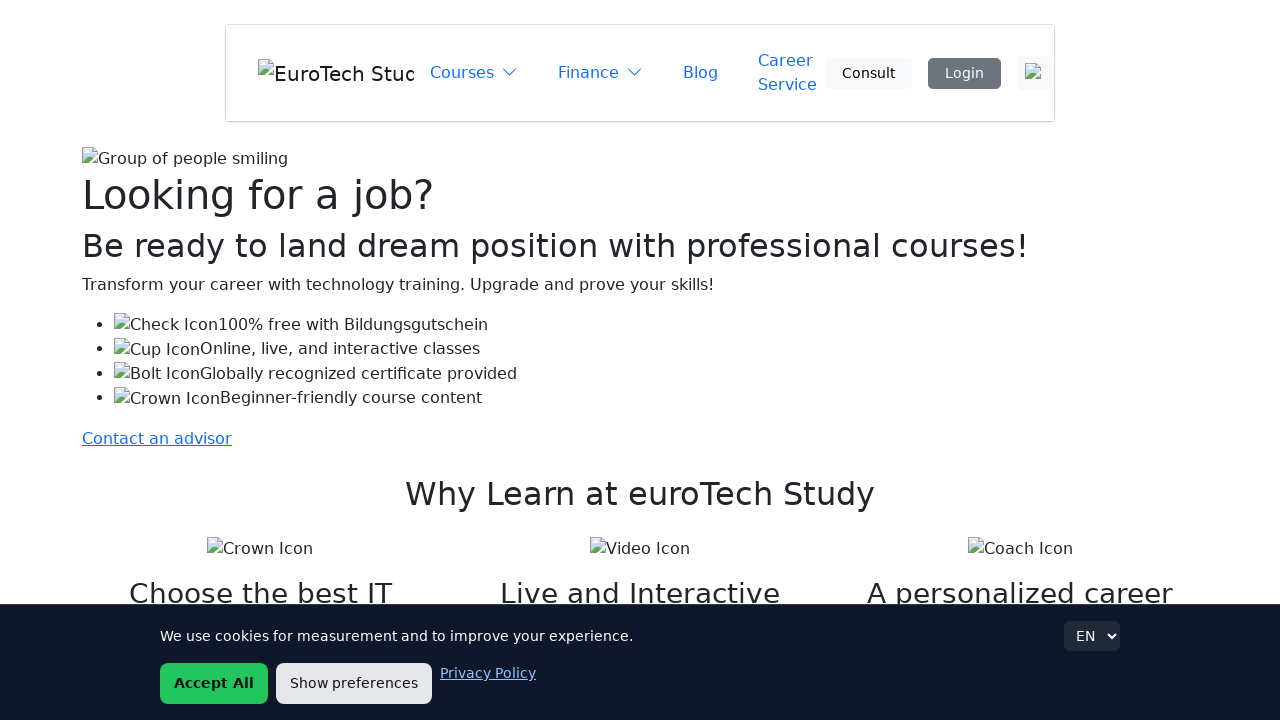

Navigated back to previous page (https://www.krafttechnologie.com/)
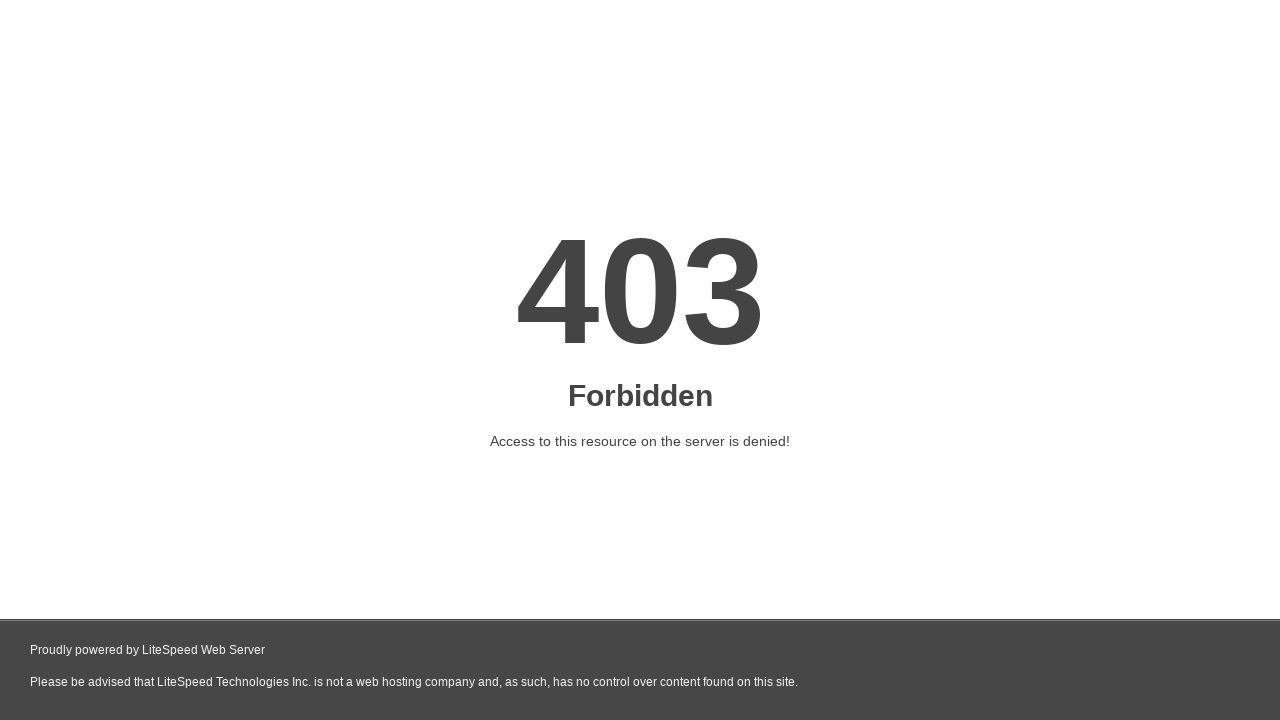

Navigated forward to https://www.eurotechstudy.com/en
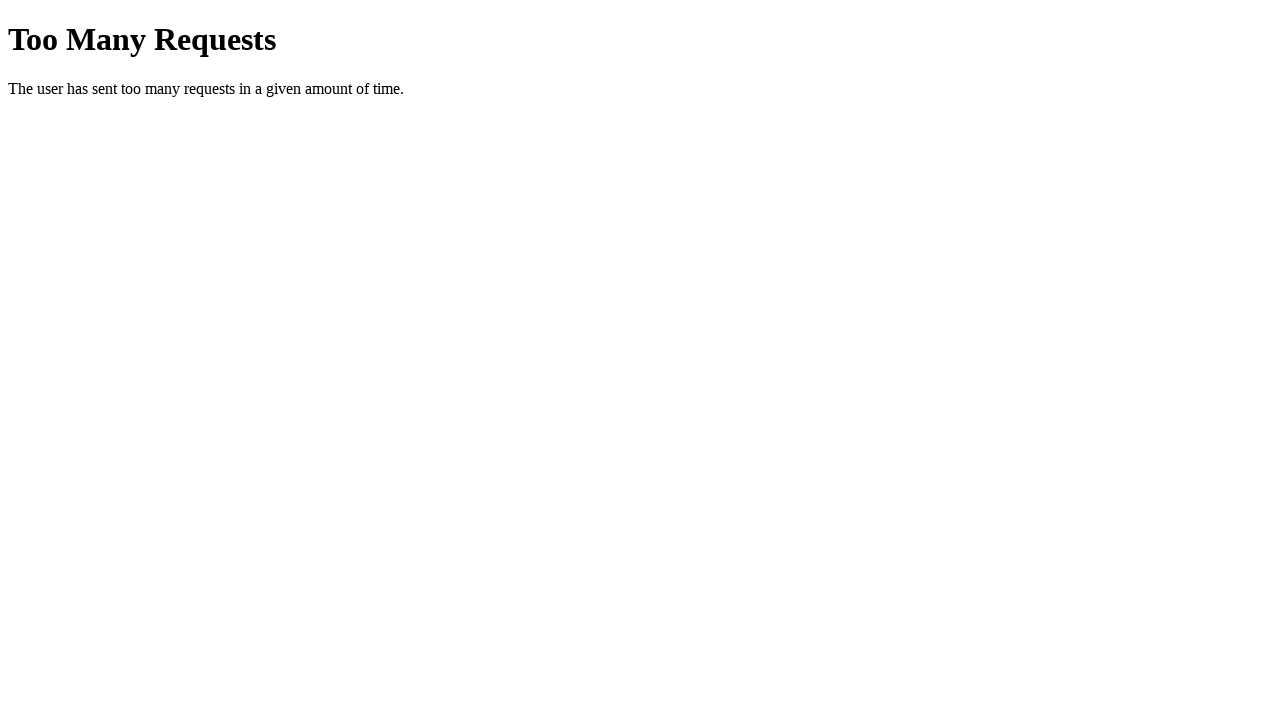

Refreshed the current page
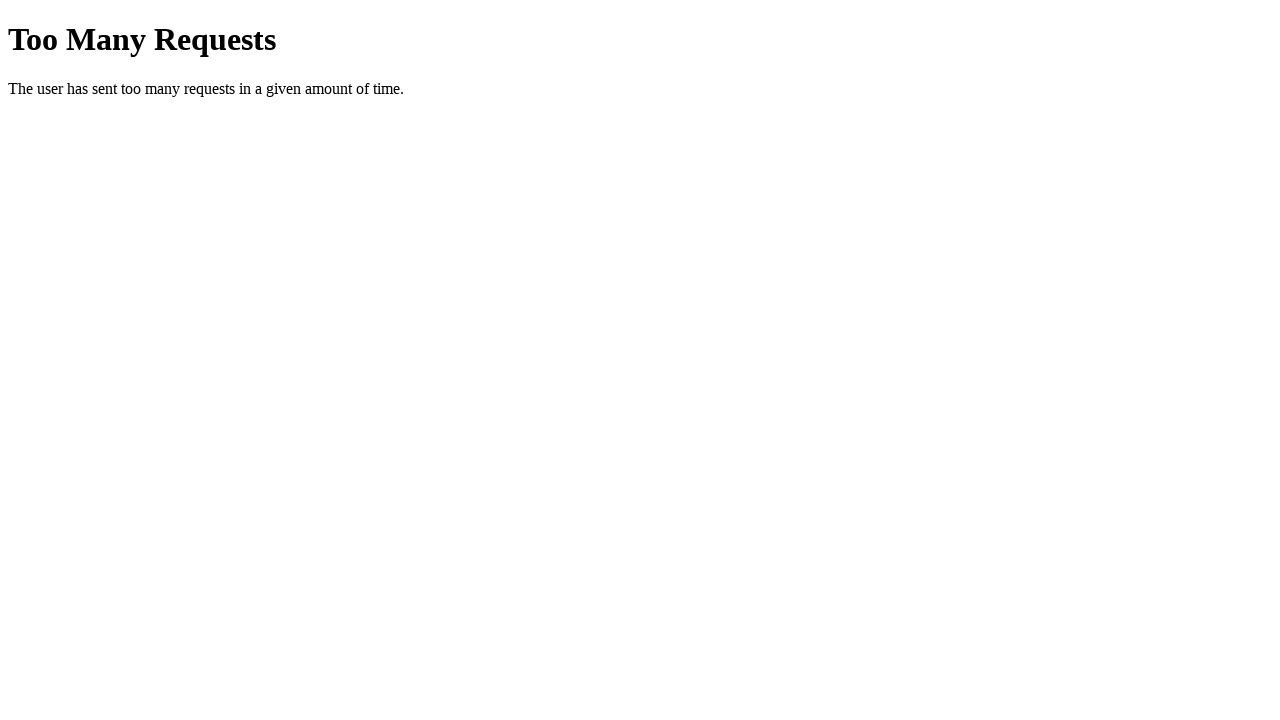

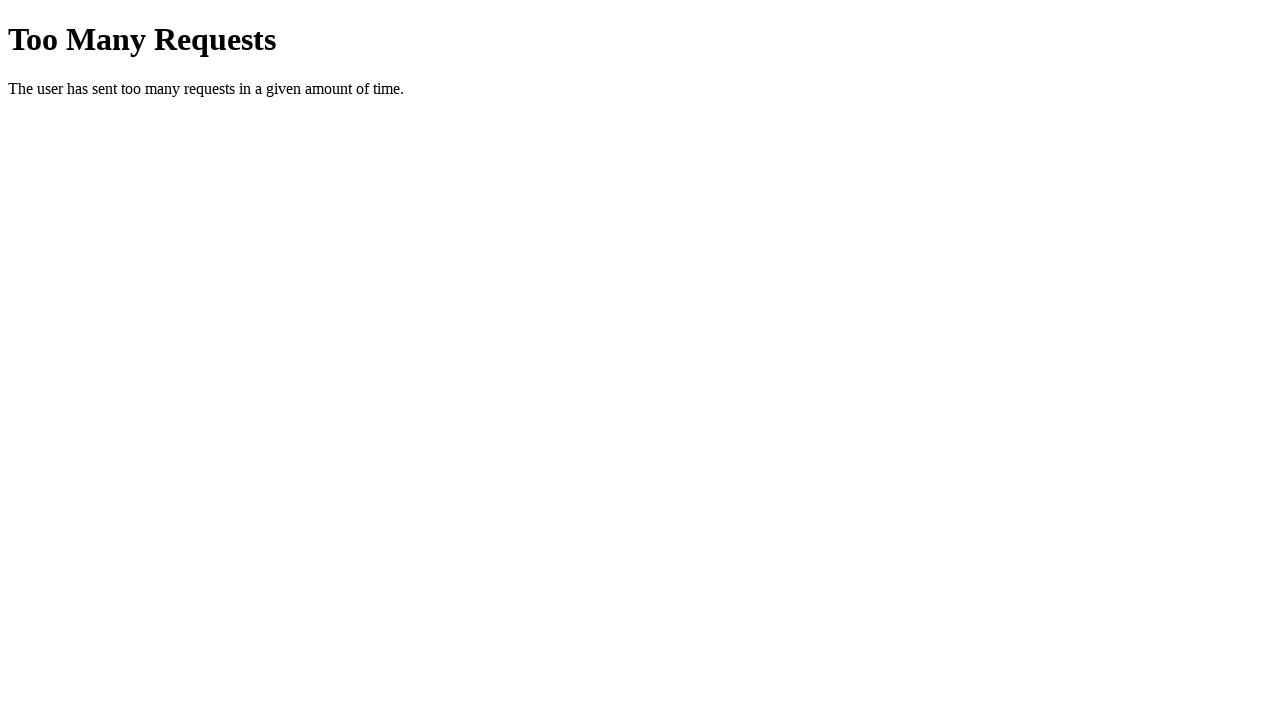